Tests a registration form by filling in required fields (first name, last name, email) and verifying the success message after submission

Starting URL: http://suninjuly.github.io/registration1.html

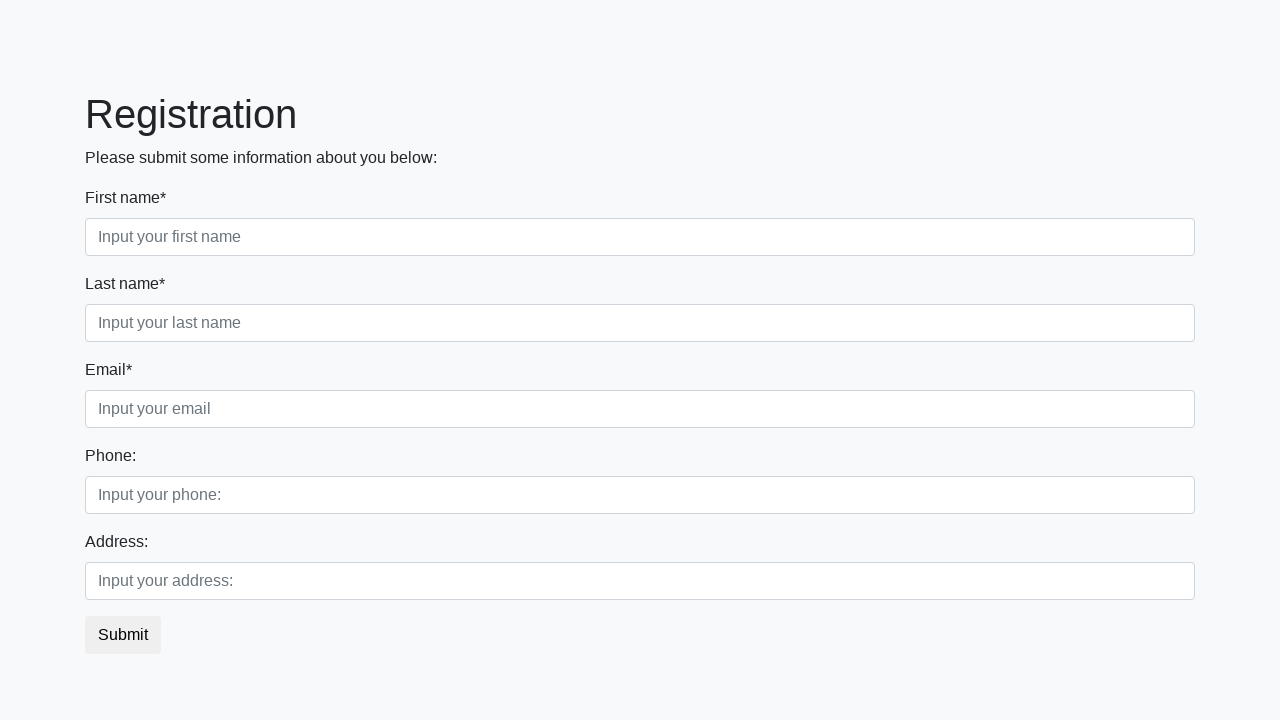

Filled first name field with 'John' on .first[required]
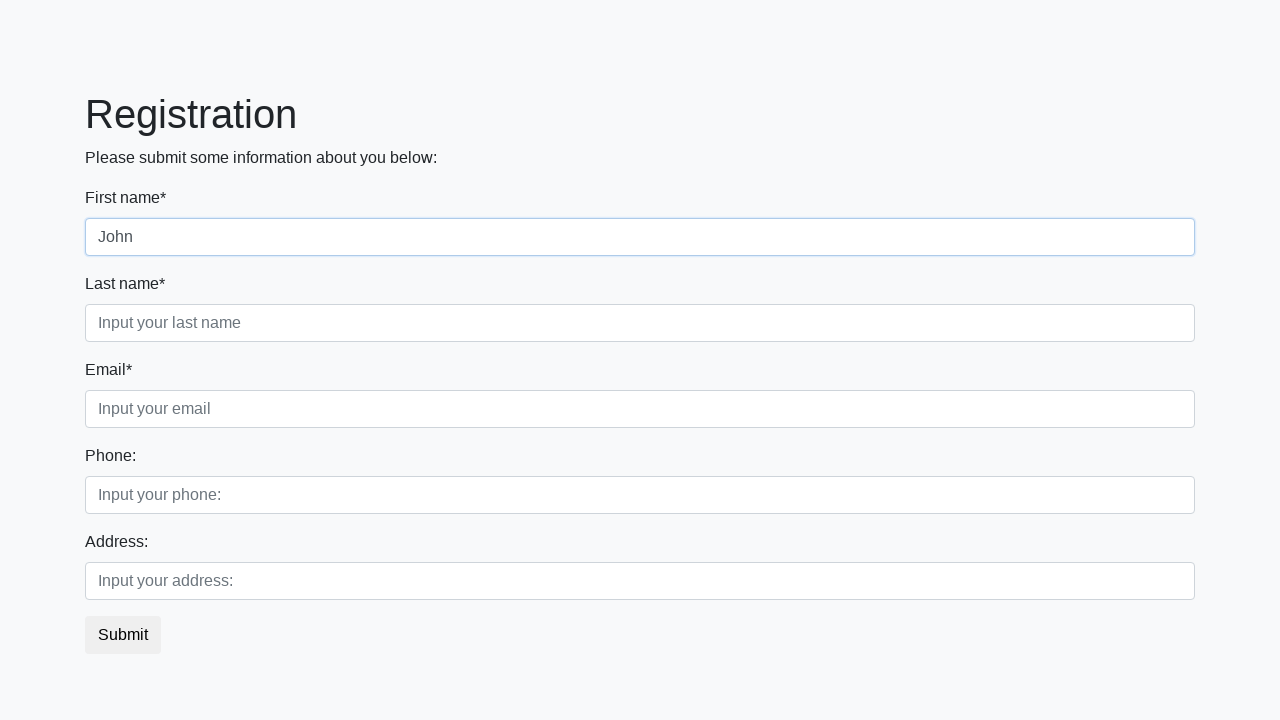

Filled last name field with 'Smith' on .second[required]
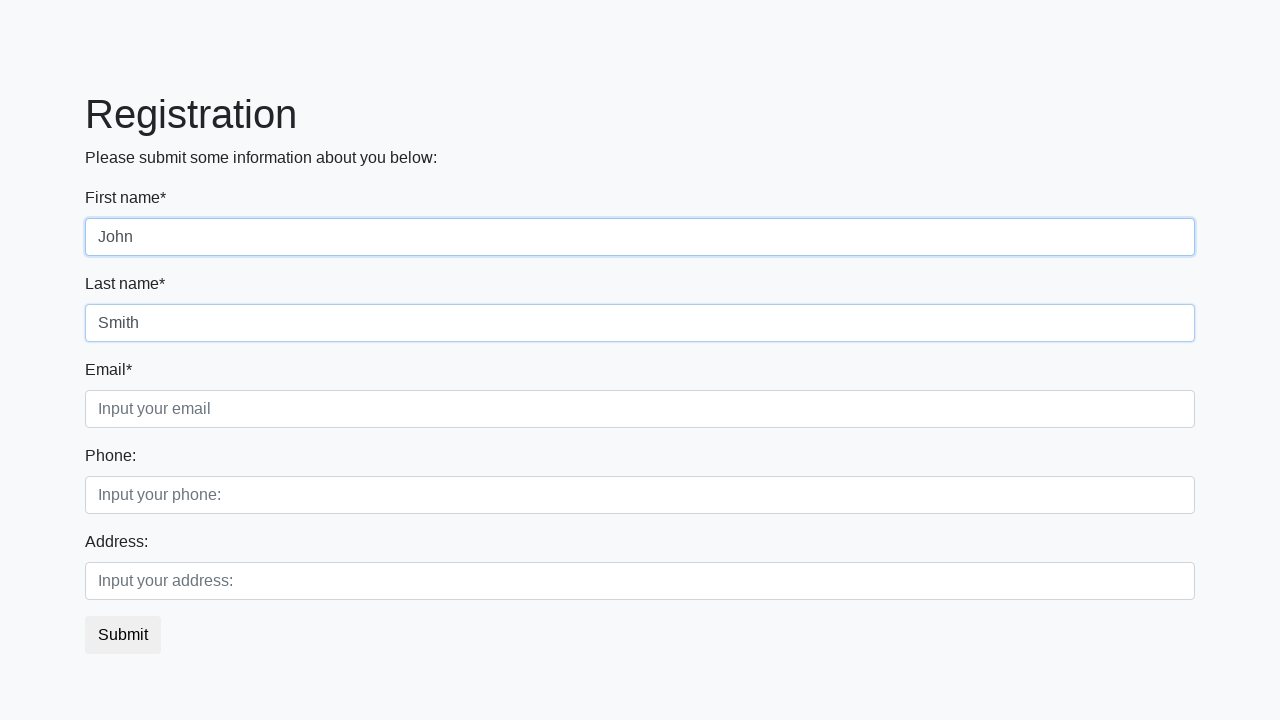

Filled email field with 'john.smith@example.com' on .third[required]
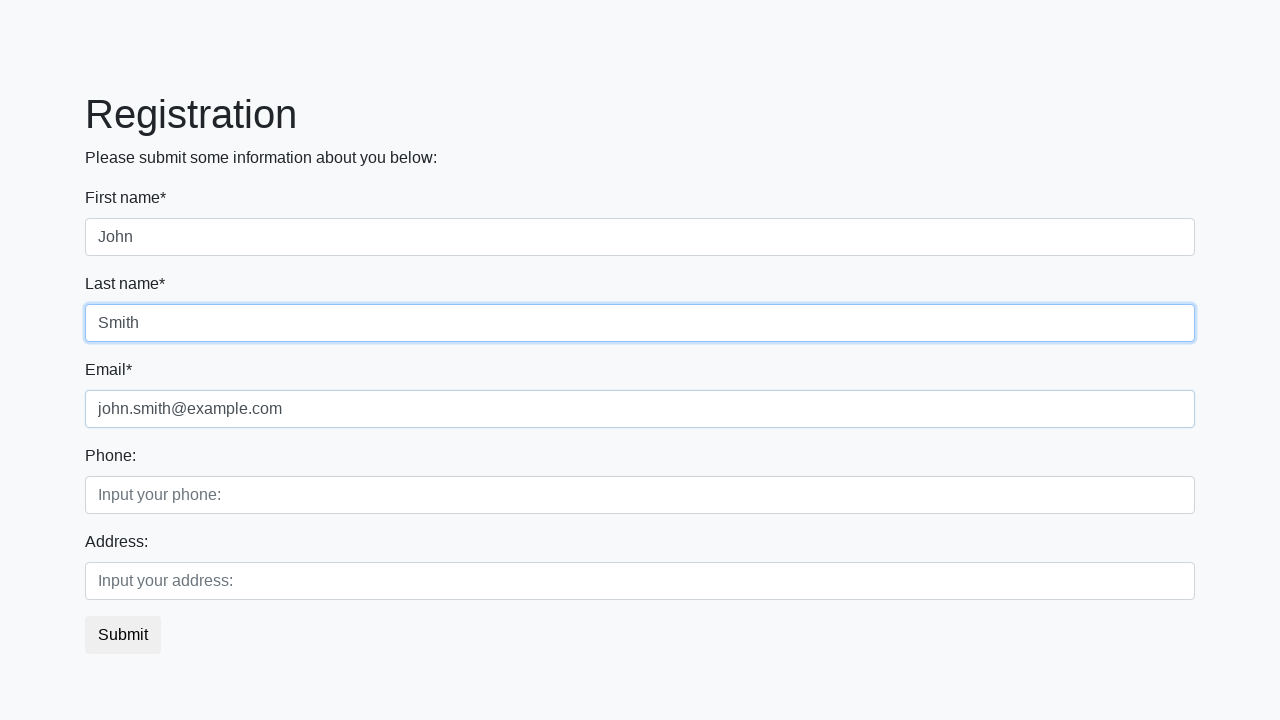

Clicked submit button at (123, 635) on button.btn
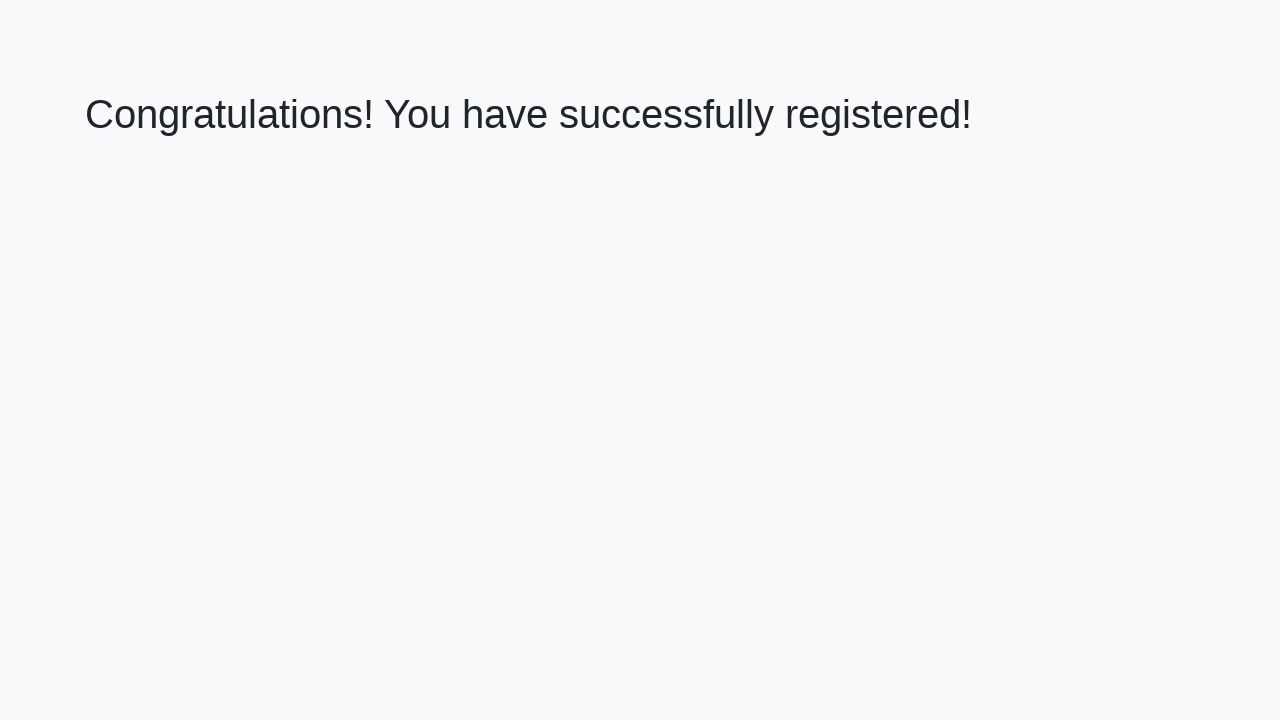

Success message header loaded
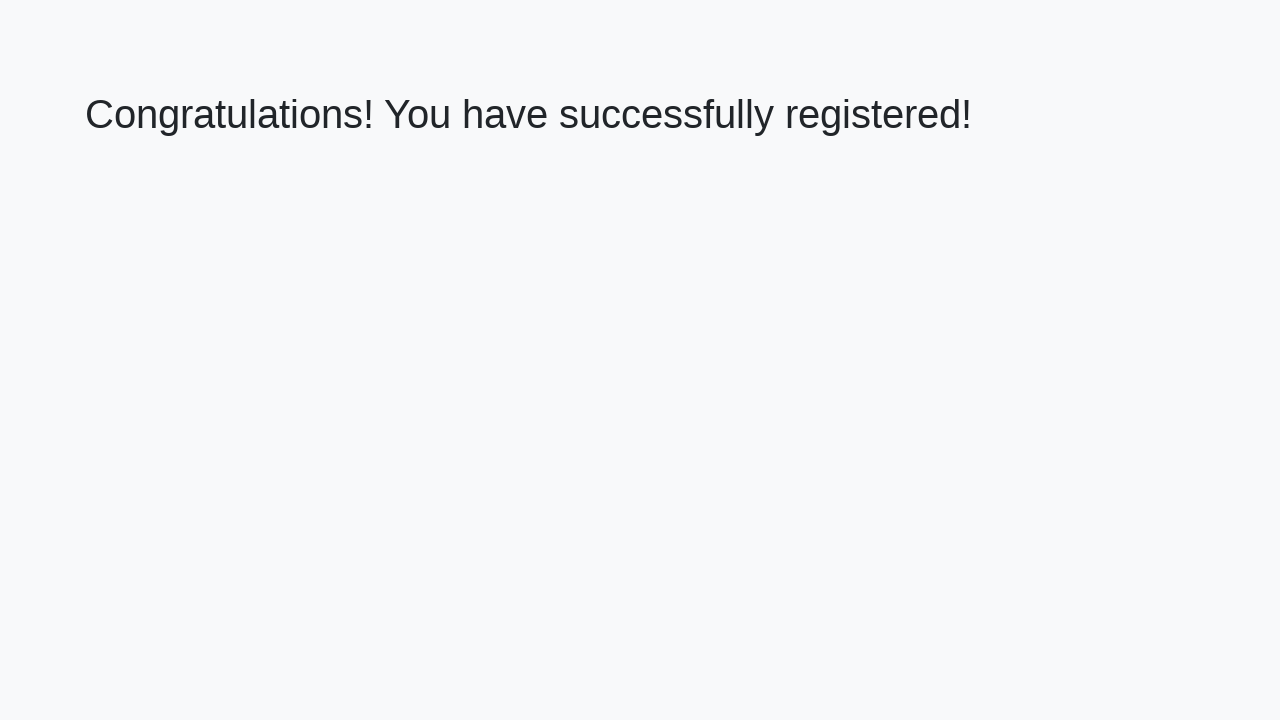

Retrieved success message text
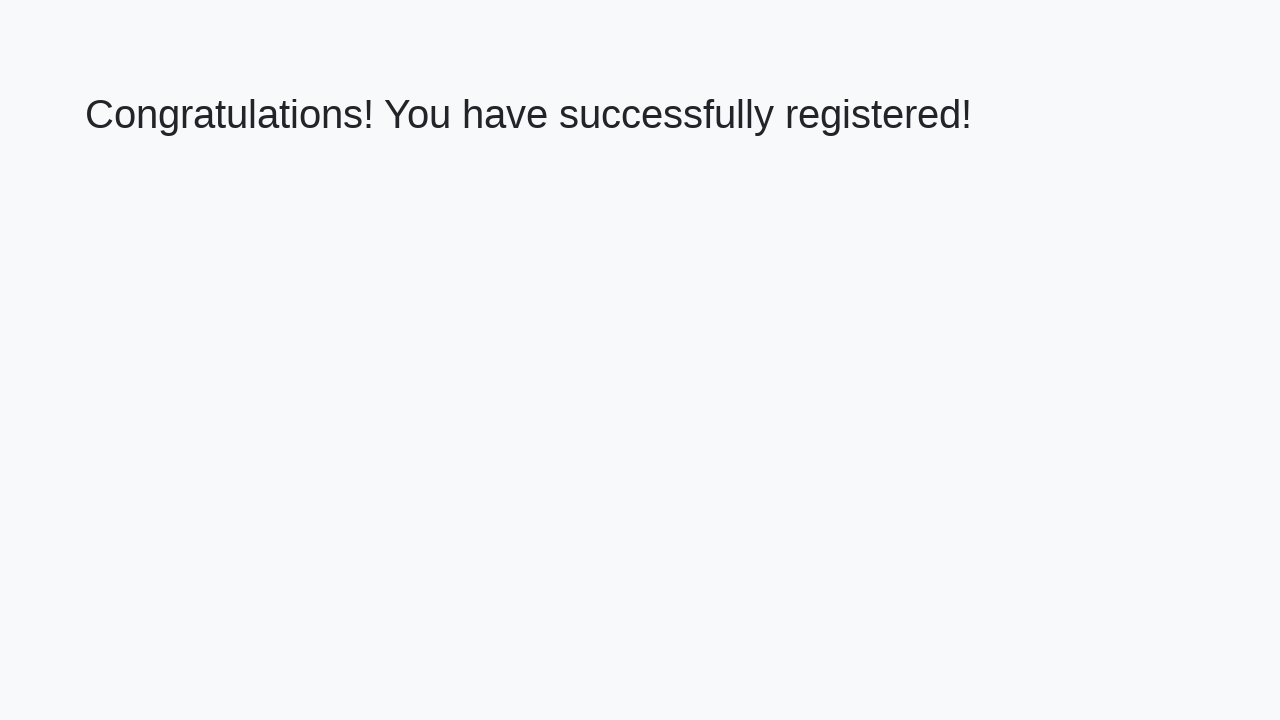

Verified success message: 'Congratulations! You have successfully registered!'
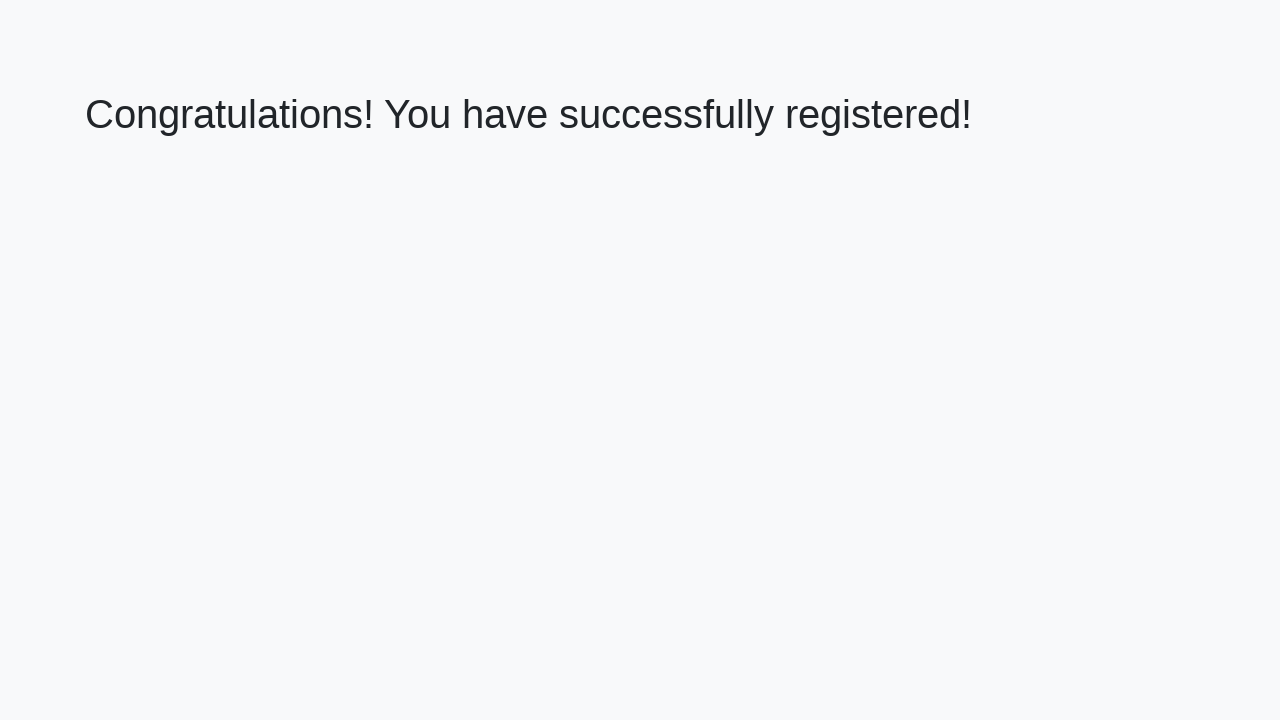

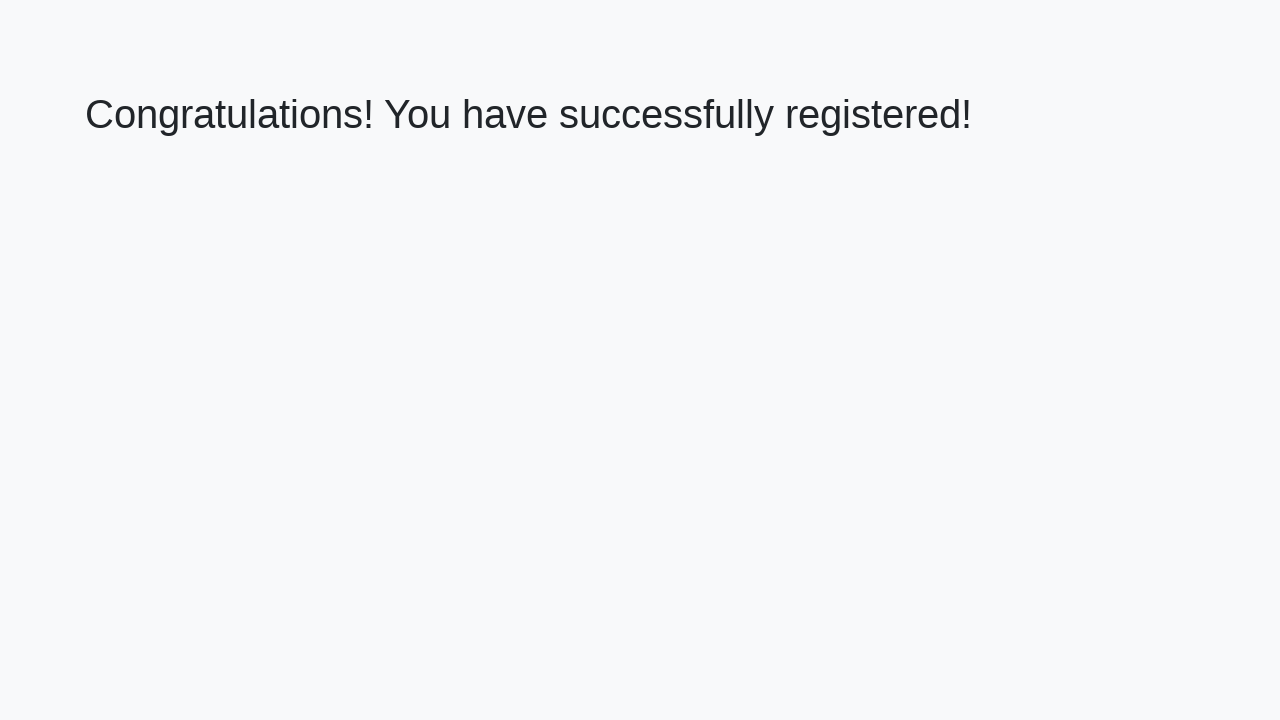